Fills out a text box form with username and email, then submits it

Starting URL: https://demoqa.com/text-box

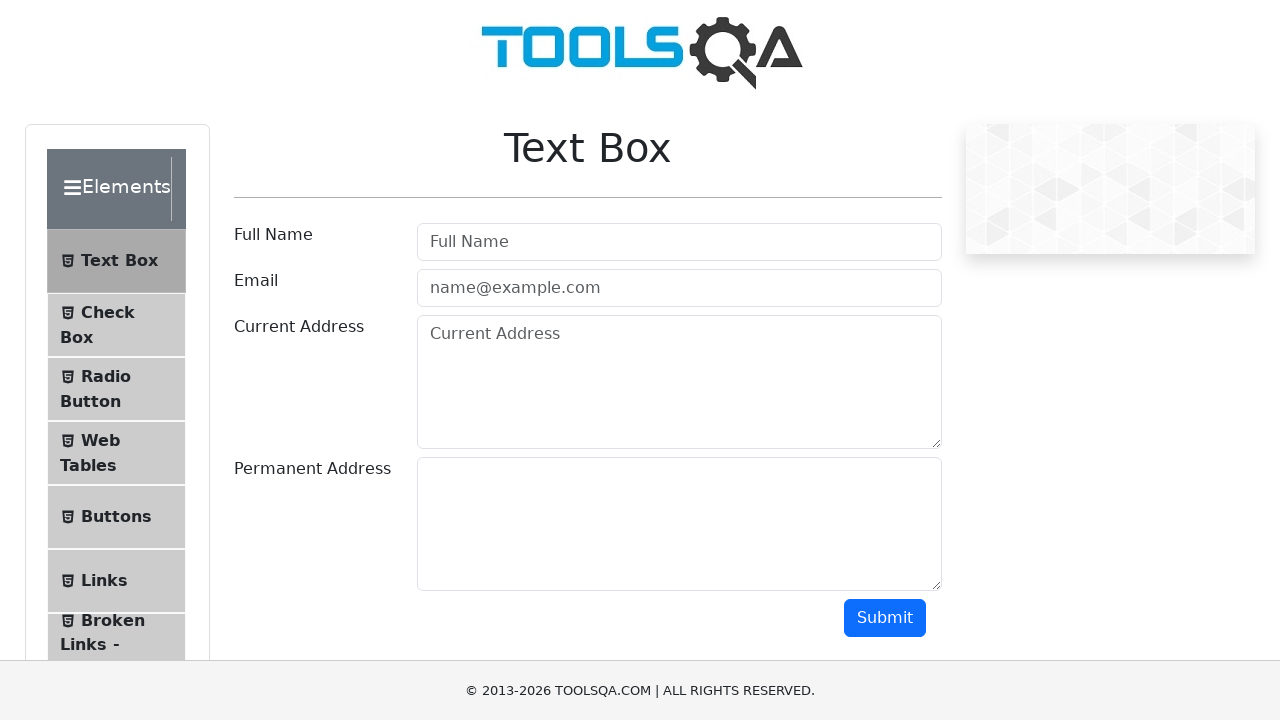

Filled username field with 'Rahim' on #userName
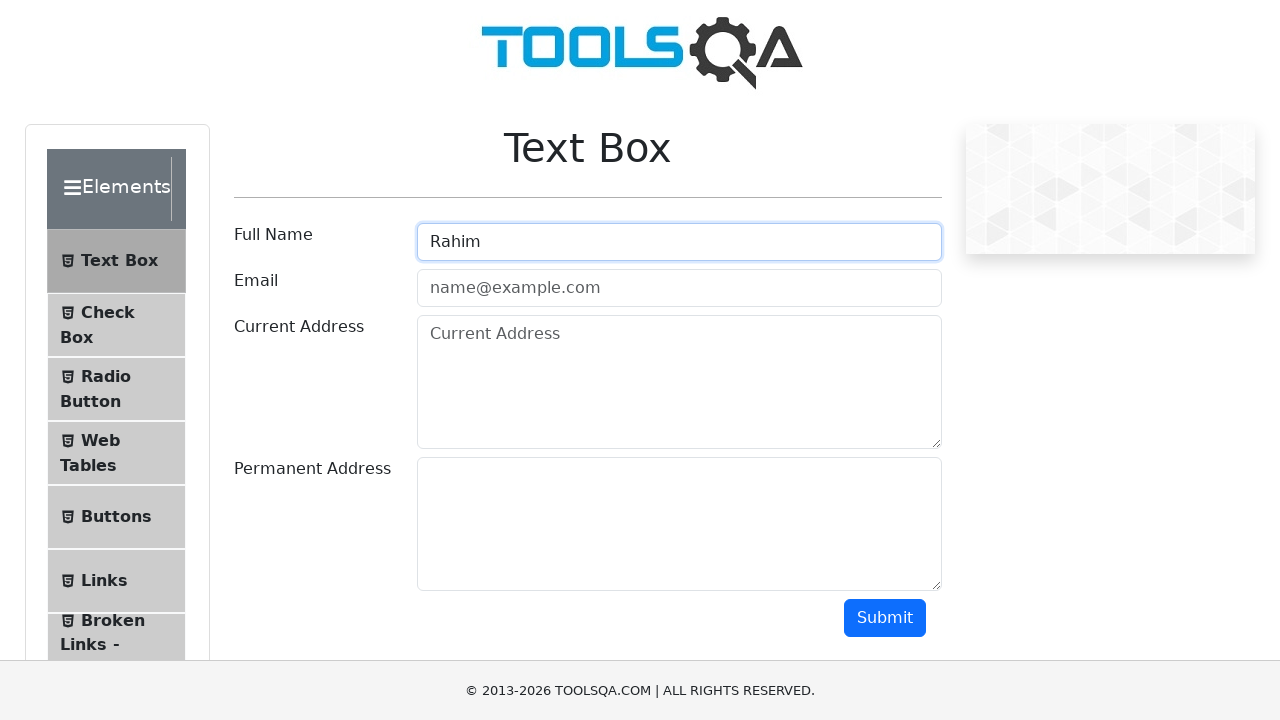

Filled email field with 'rahim@test.com' on #userEmail
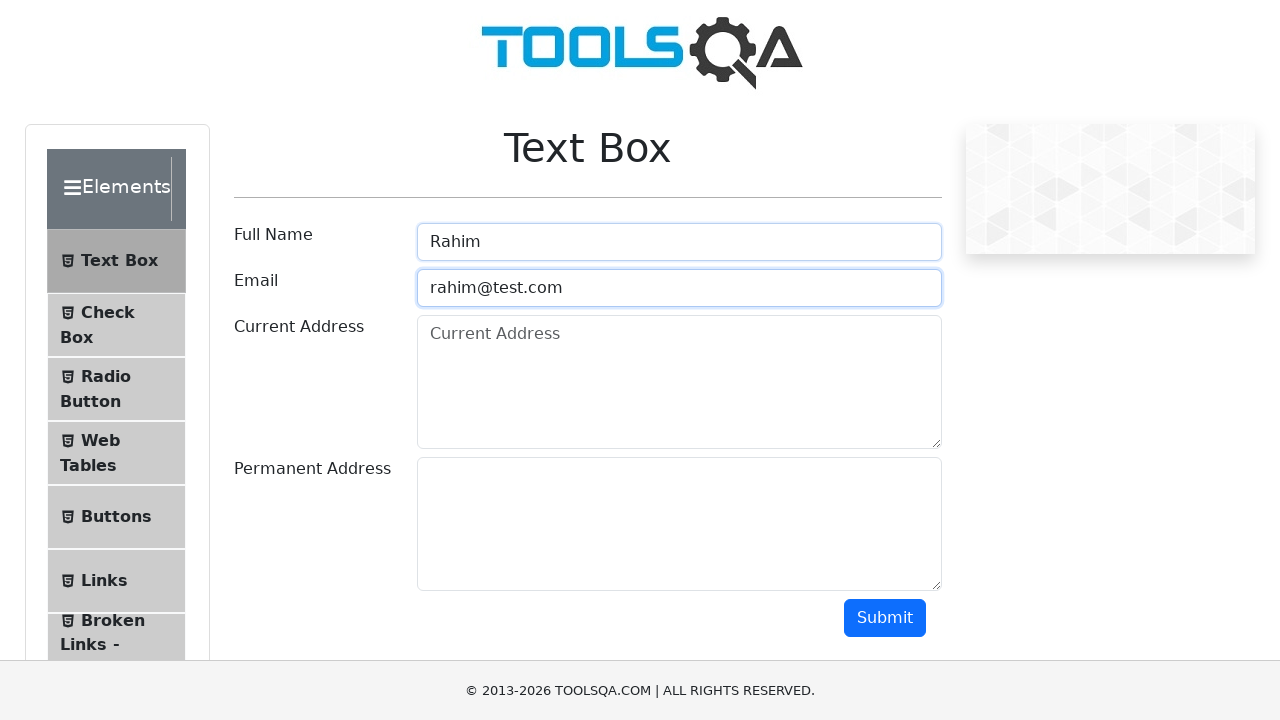

Clicked submit button to submit form at (885, 618) on #submit
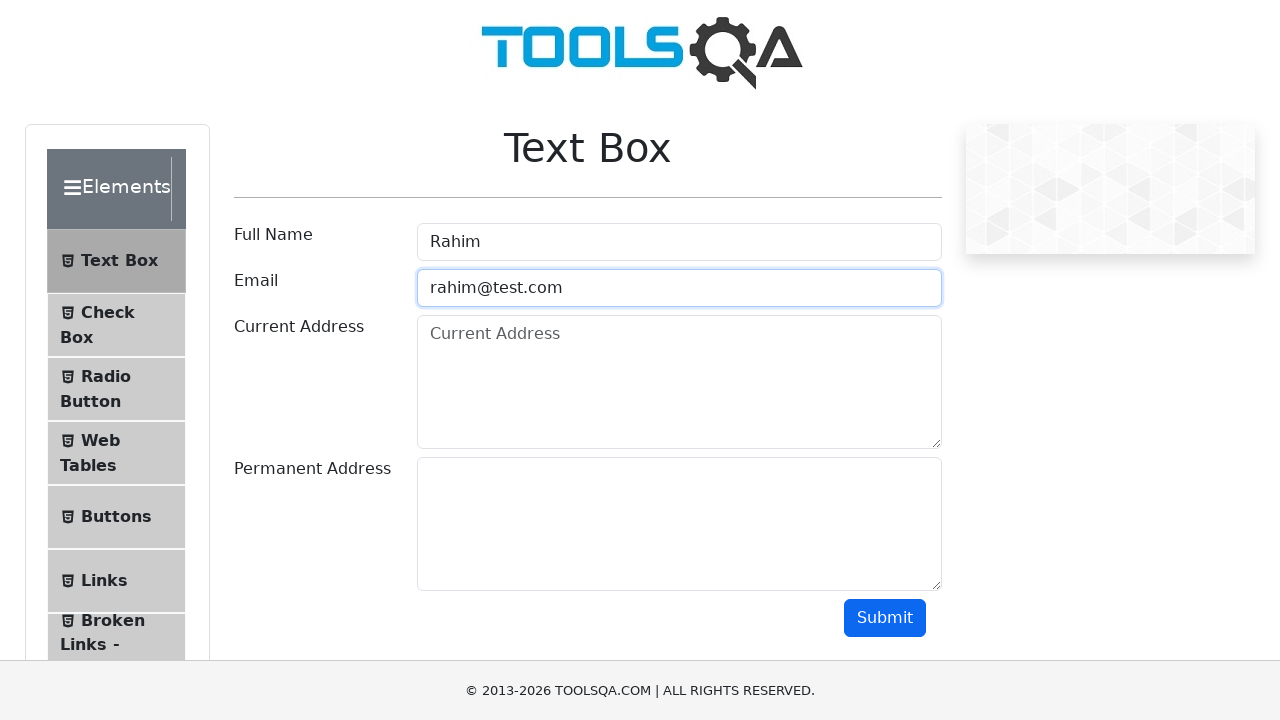

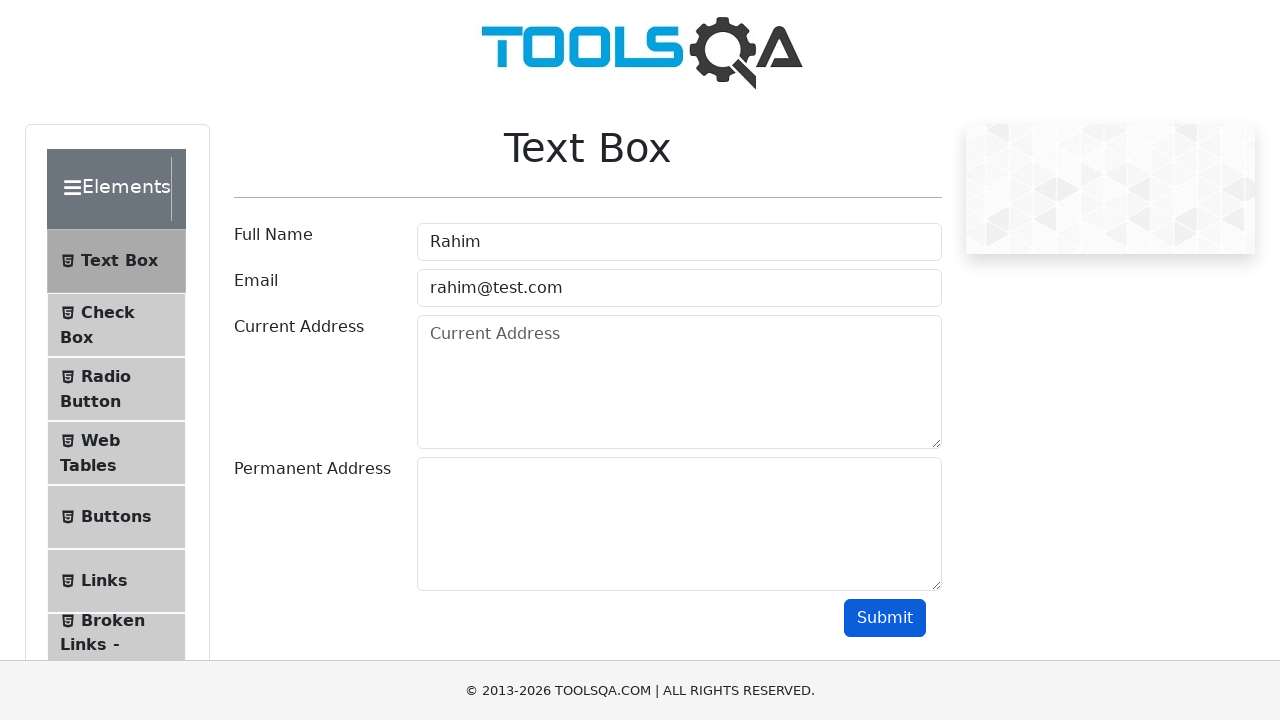